Tests three types of JavaScript alerts: simple alert with OK button, confirmation alert with OK & Cancel, and prompt alert with text input

Starting URL: https://demo.automationtesting.in/Alerts.html

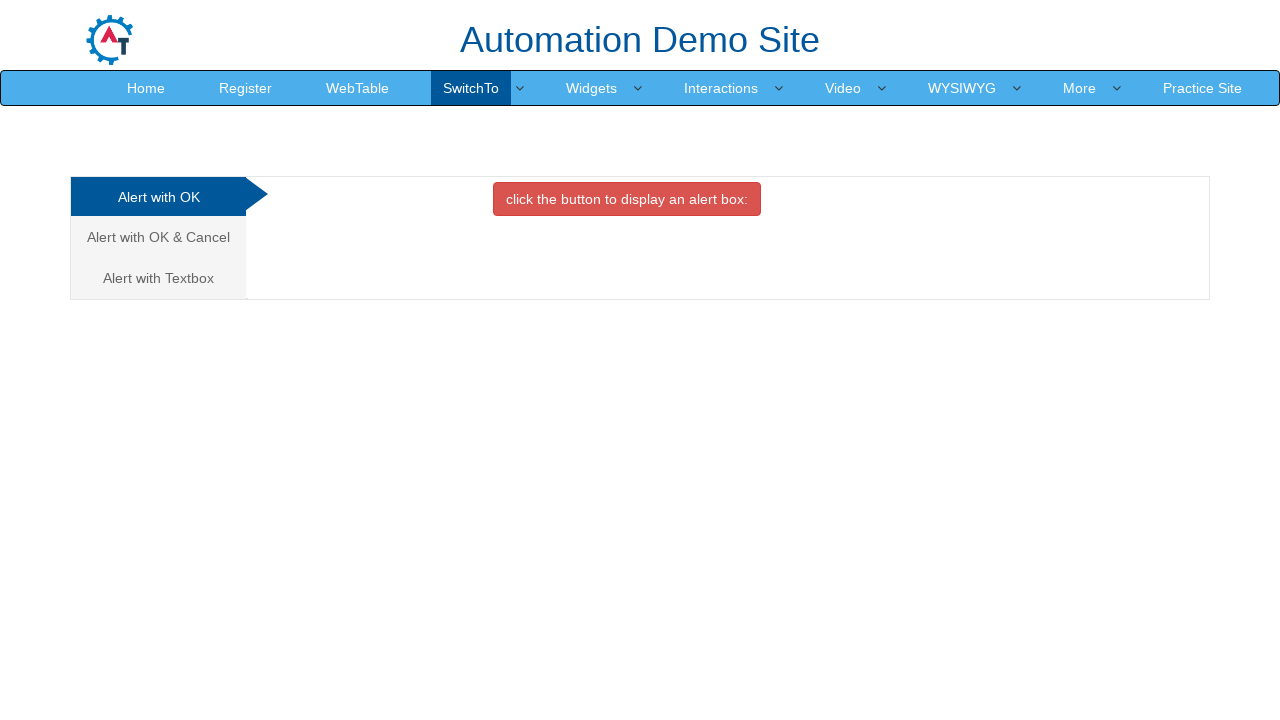

Clicked button to trigger simple alert with OK button at (627, 199) on xpath=//button[@onclick='alertbox()']
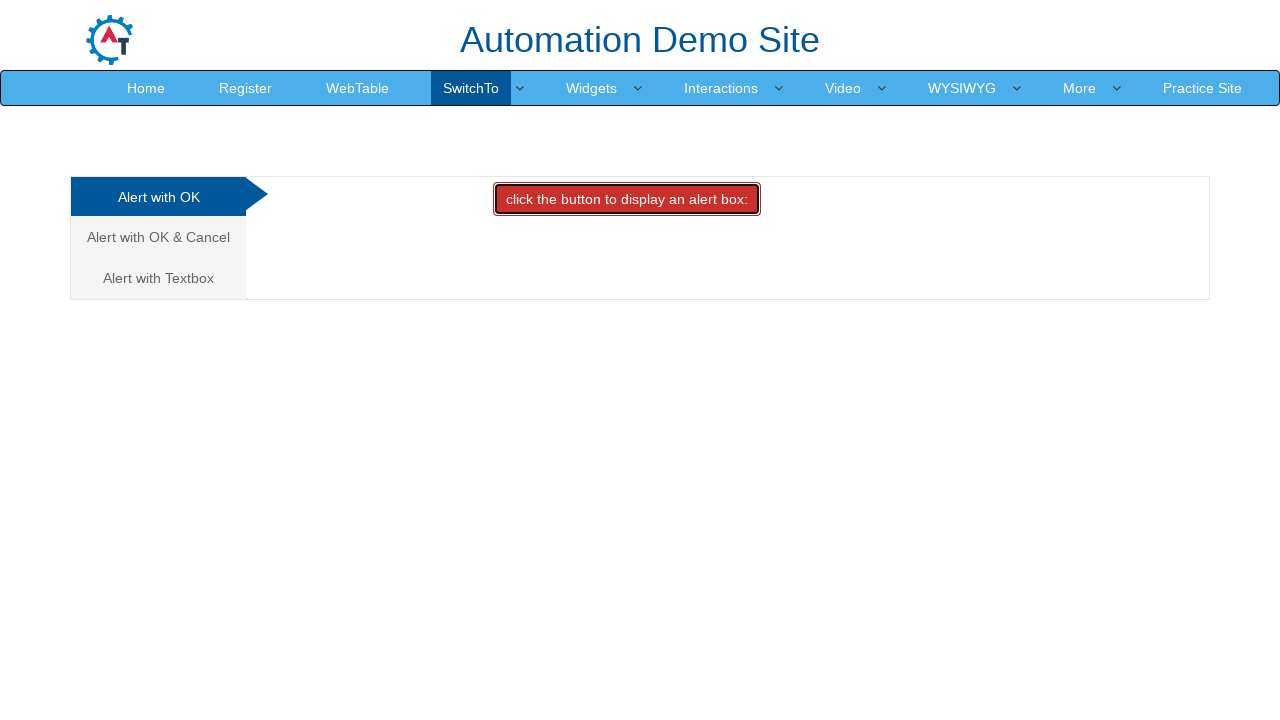

Set up dialog handler to accept alerts
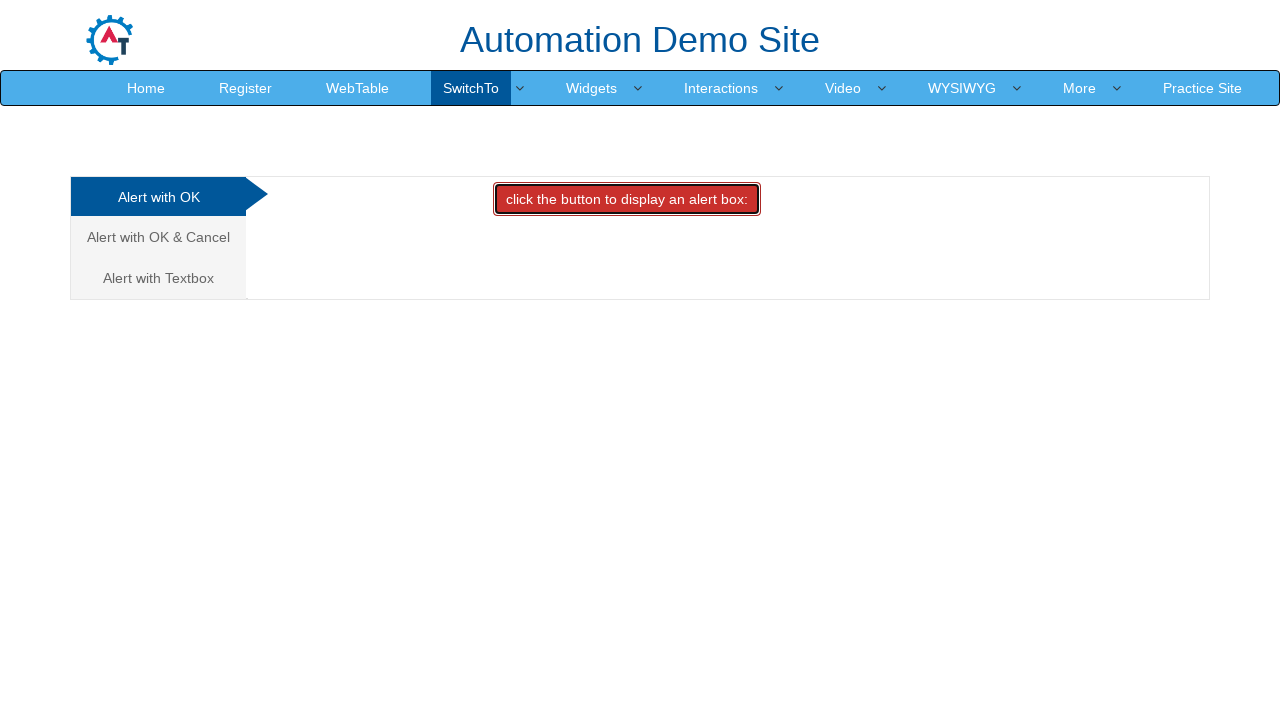

Clicked button to trigger simple alert and accepted it at (627, 199) on xpath=//button[@onclick='alertbox()']
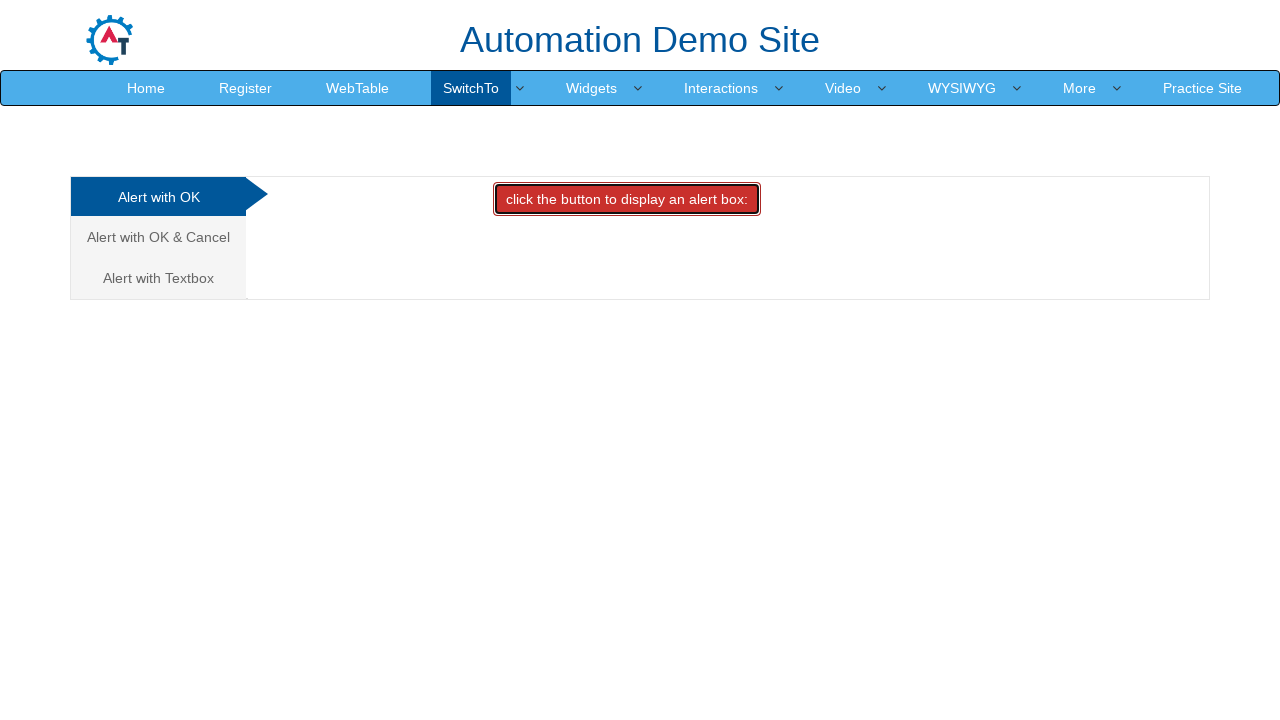

Navigated to Alert with OK & Cancel section at (158, 237) on xpath=//a[normalize-space()='Alert with OK & Cancel']
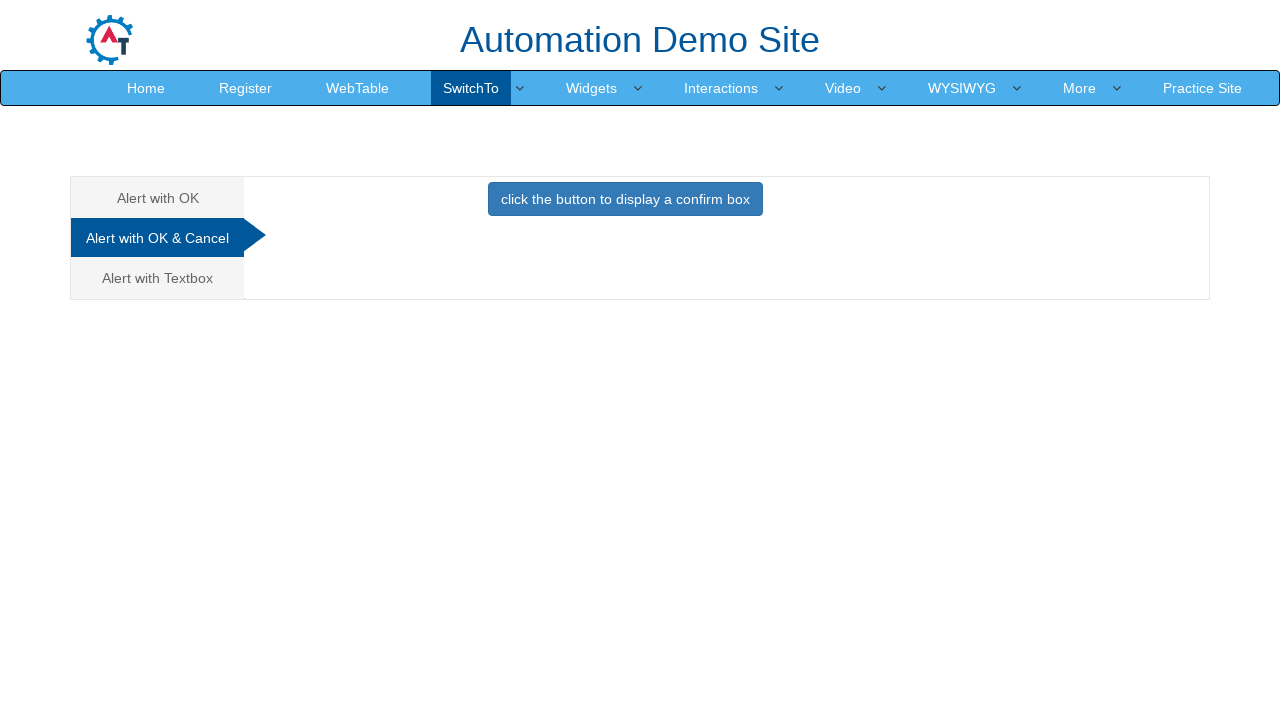

Clicked button to trigger confirmation alert at (625, 199) on xpath=//button[@class='btn btn-primary']
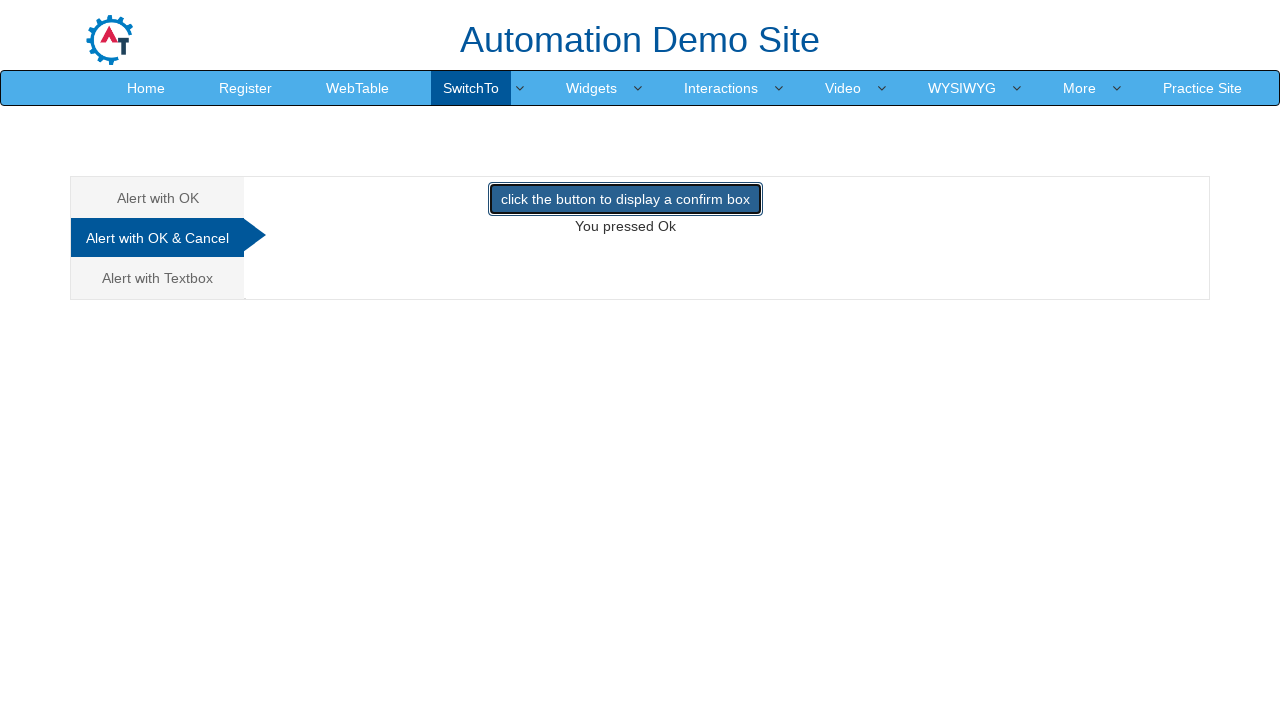

Set up dialog handler to dismiss confirmation alert
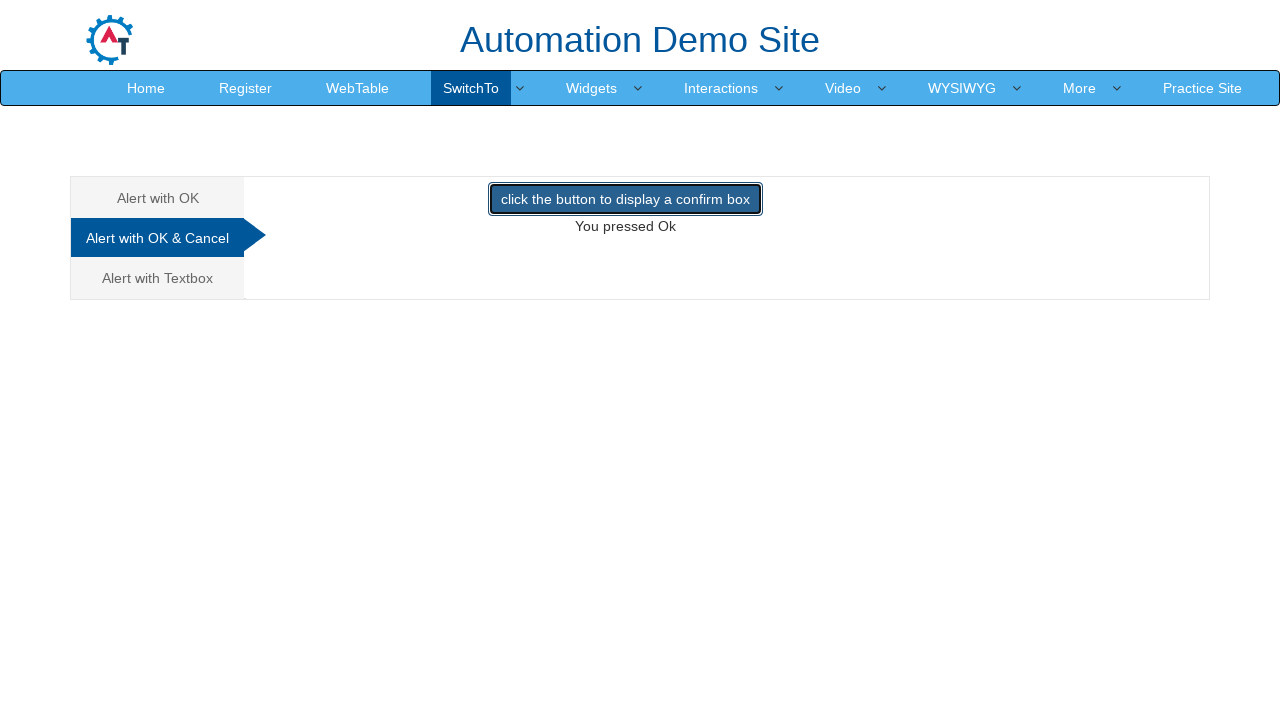

Clicked button to trigger confirmation alert and dismissed it at (625, 199) on xpath=//button[@class='btn btn-primary']
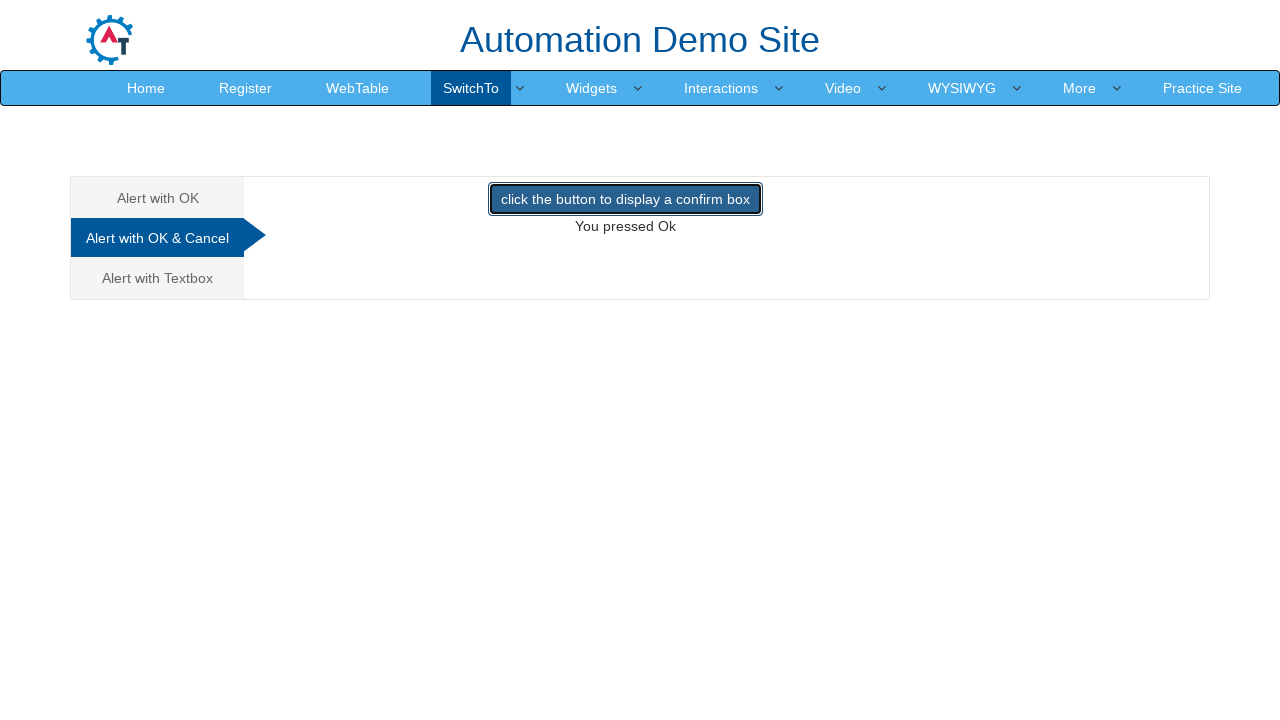

Navigated to Alert with Textbox section at (158, 278) on xpath=//a[normalize-space()='Alert with Textbox']
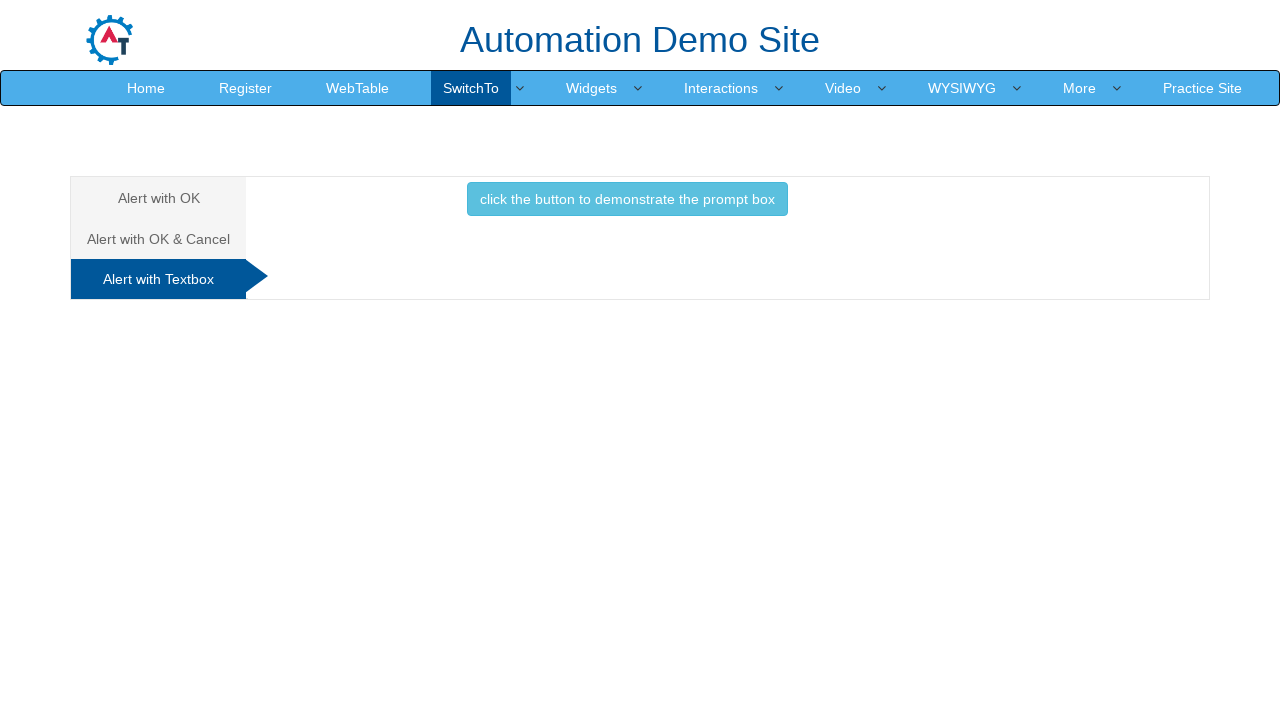

Clicked button to trigger prompt alert at (627, 199) on xpath=//button[@class='btn btn-info']
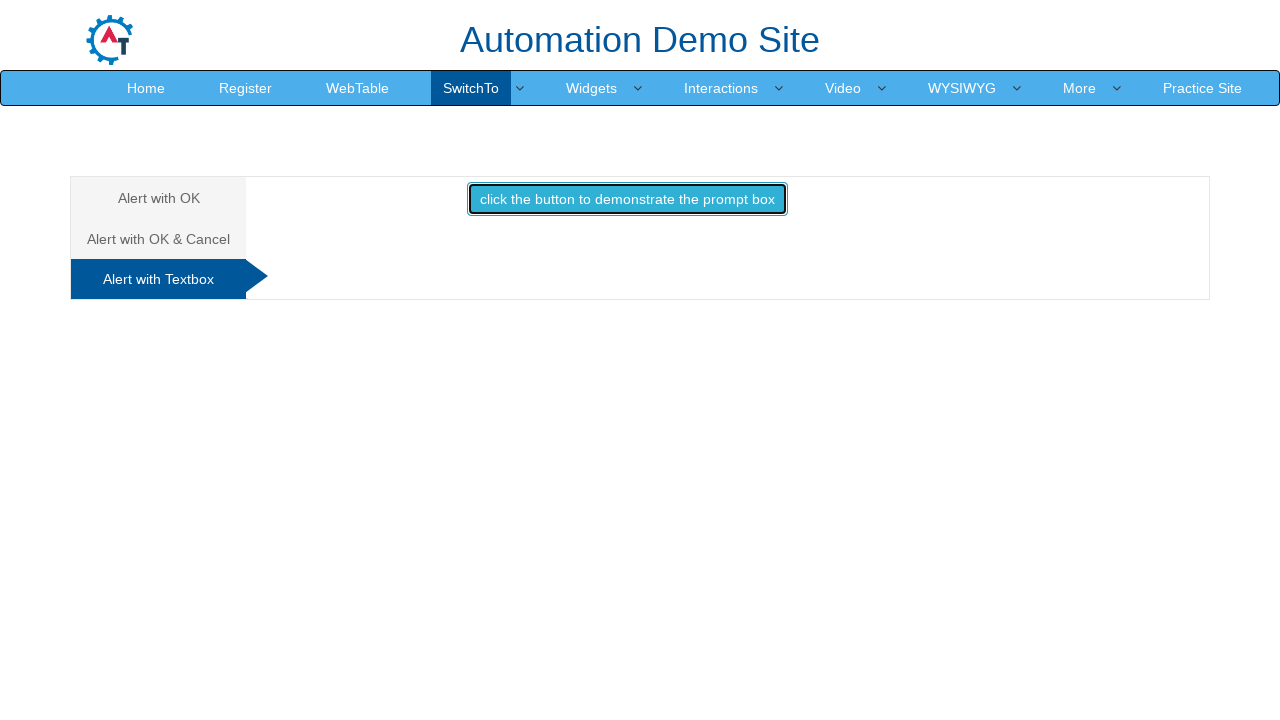

Set up dialog handler to accept prompt and enter text
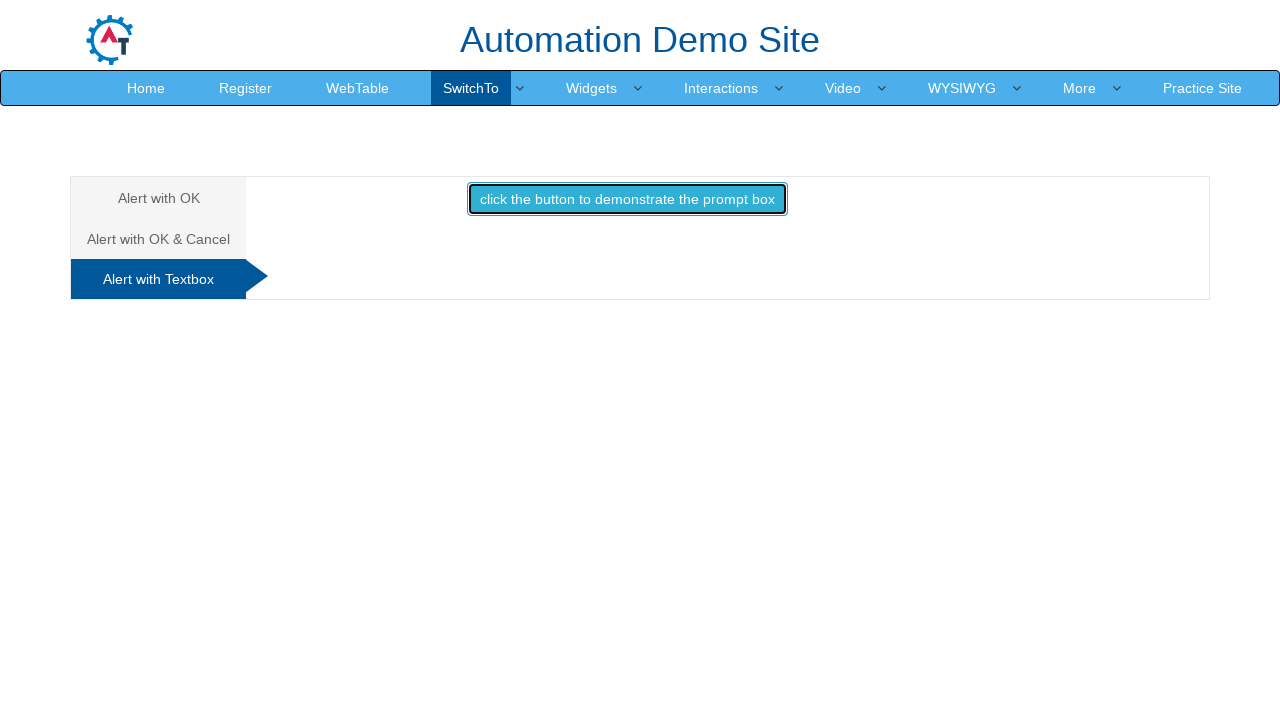

Clicked button to trigger prompt alert and entered 'Samiksha Mehta' at (627, 199) on xpath=//button[@class='btn btn-info']
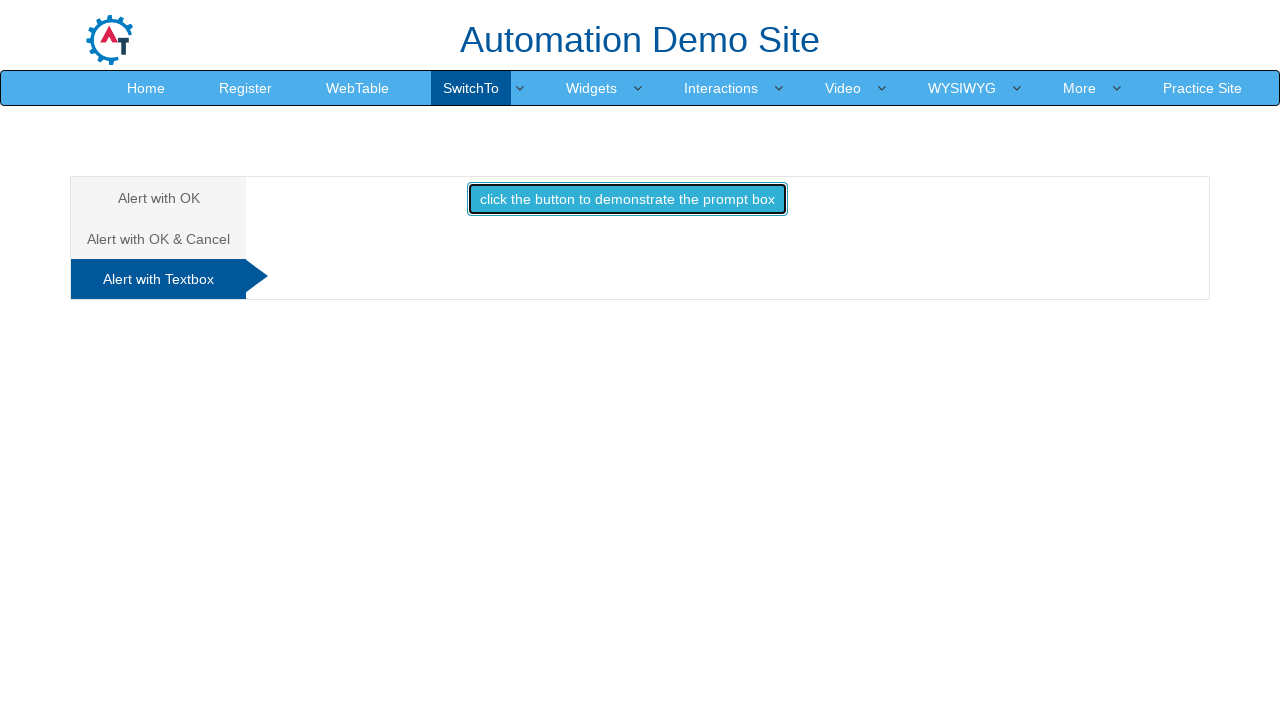

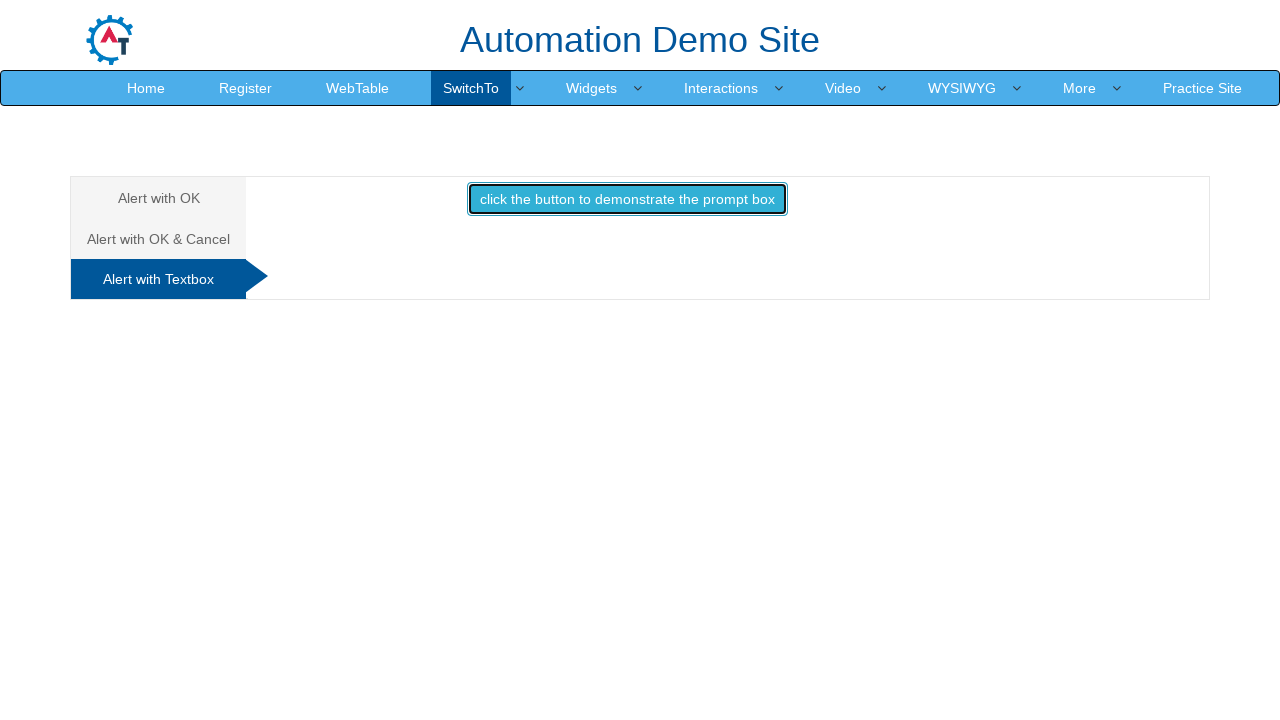